Tests iframe interaction by scrolling to the bottom of the page, switching to an iframe, and filling a user data field with a name

Starting URL: https://cursoautomacao.netlify.app/

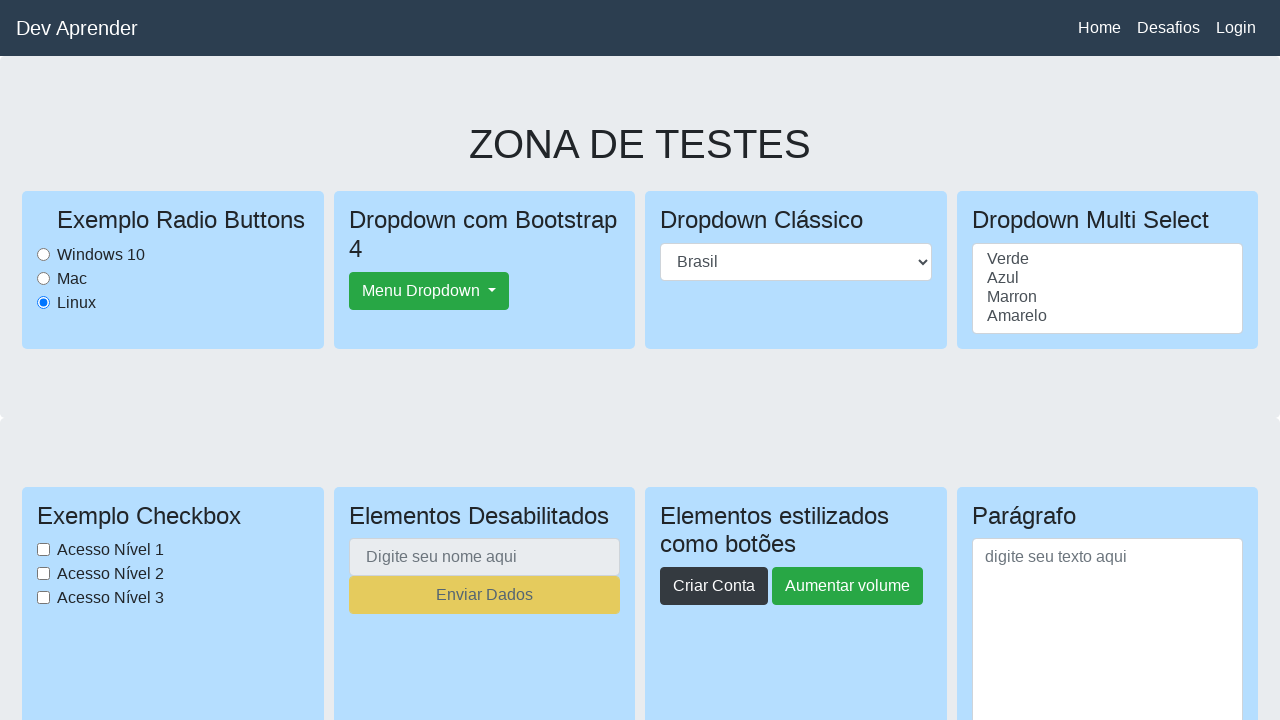

Scrolled to the bottom of the page
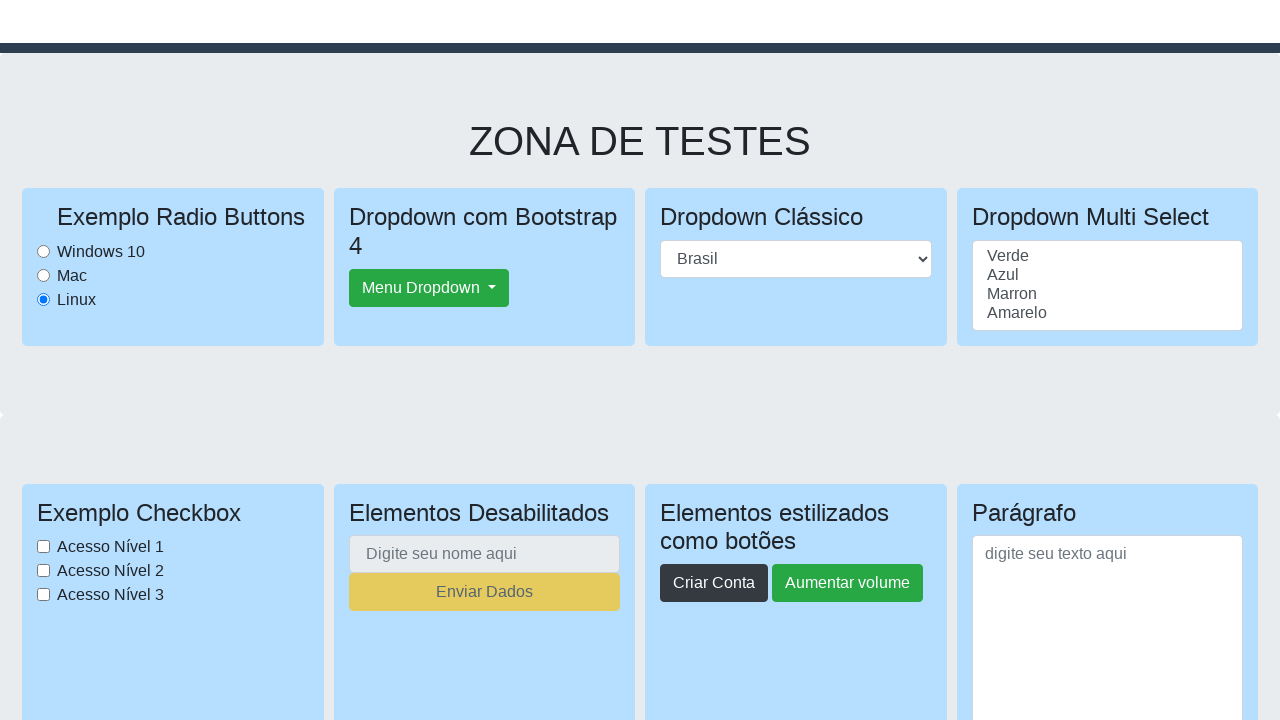

Located and switched to iframe
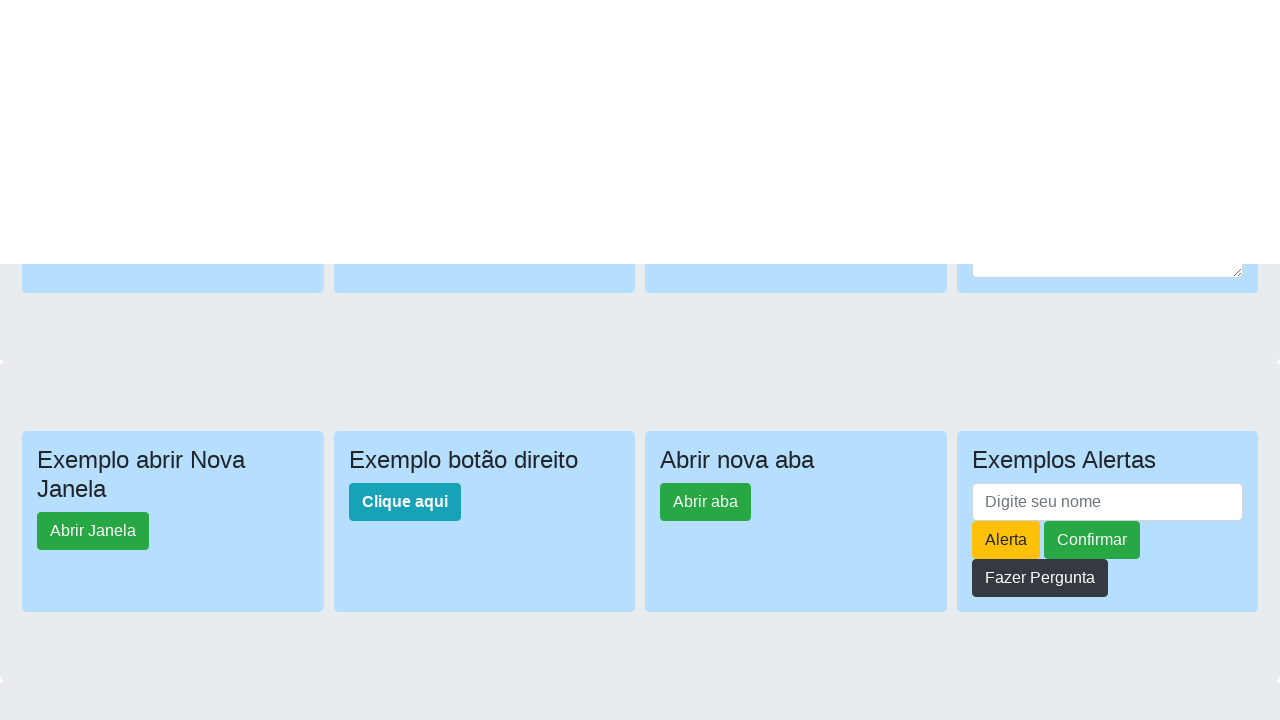

Filled user data field with 'jhonatan' inside iframe on iframe[src='https://cursoautomacao.netlify.app/desafios.html'] >> internal:contr
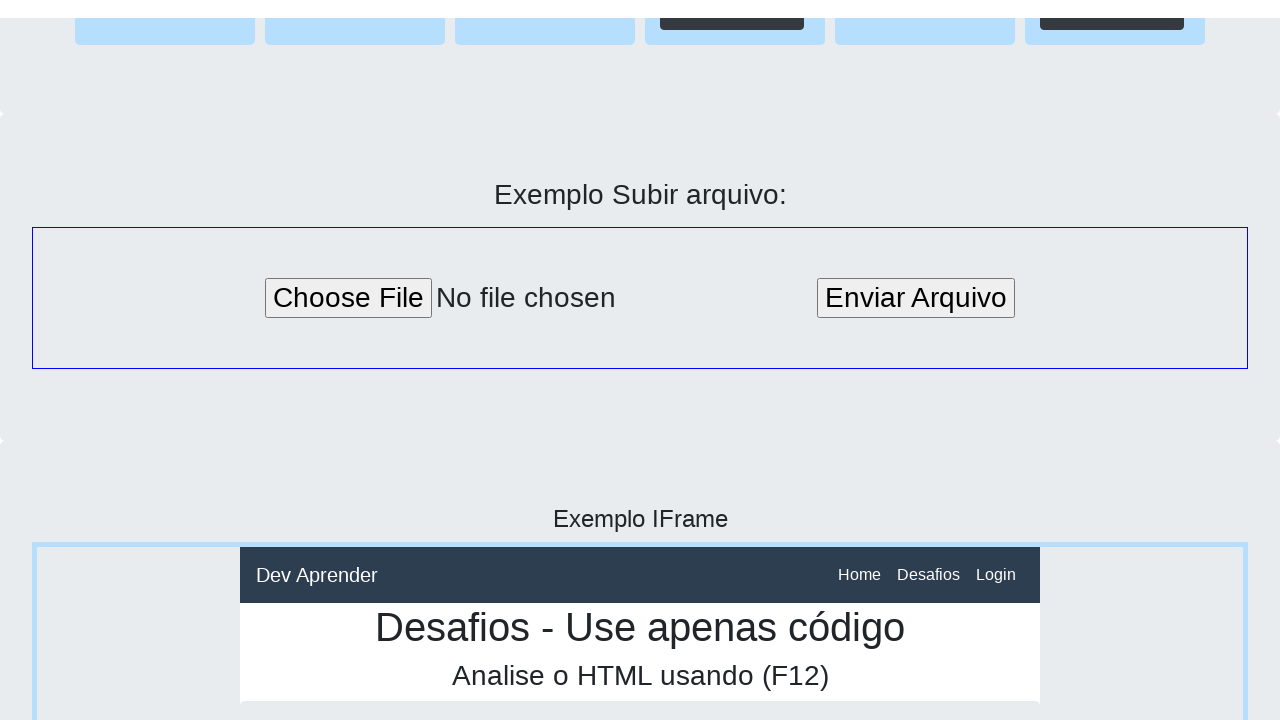

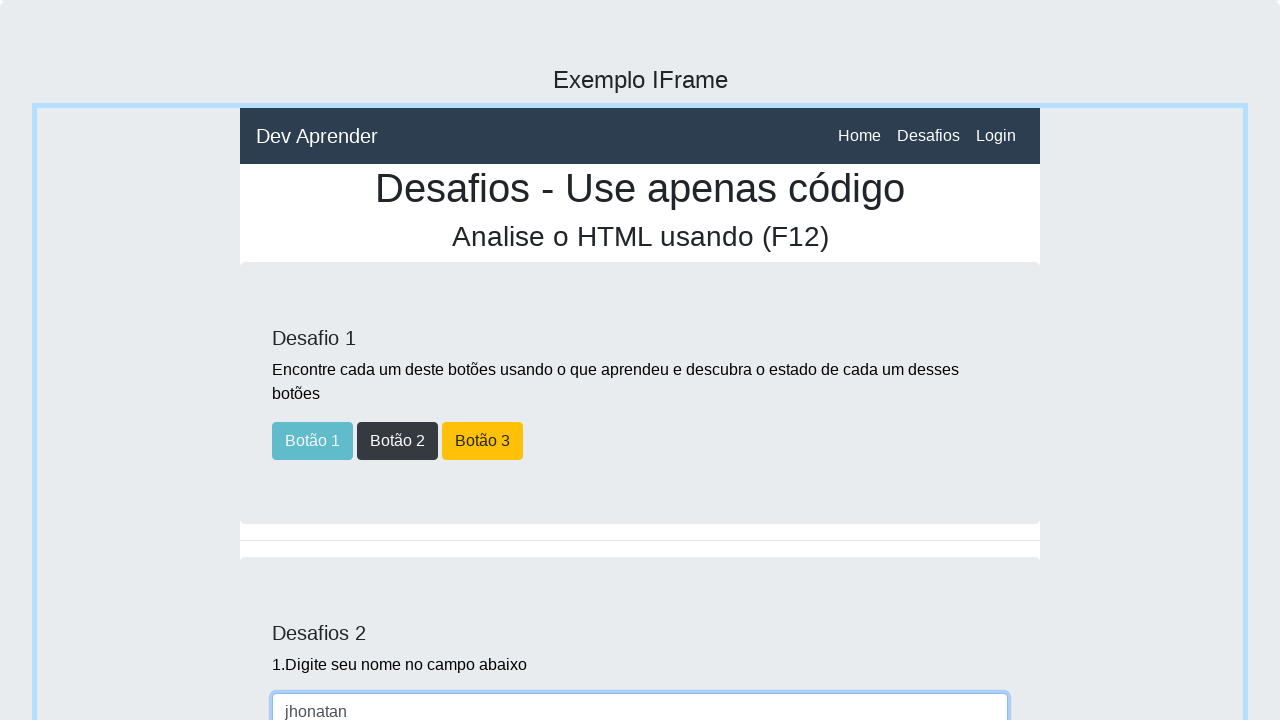